Navigates to DemoQA practice form page and retrieves text from an element with form-label class to demonstrate className locator

Starting URL: https://demoqa.com/automation-practice-form

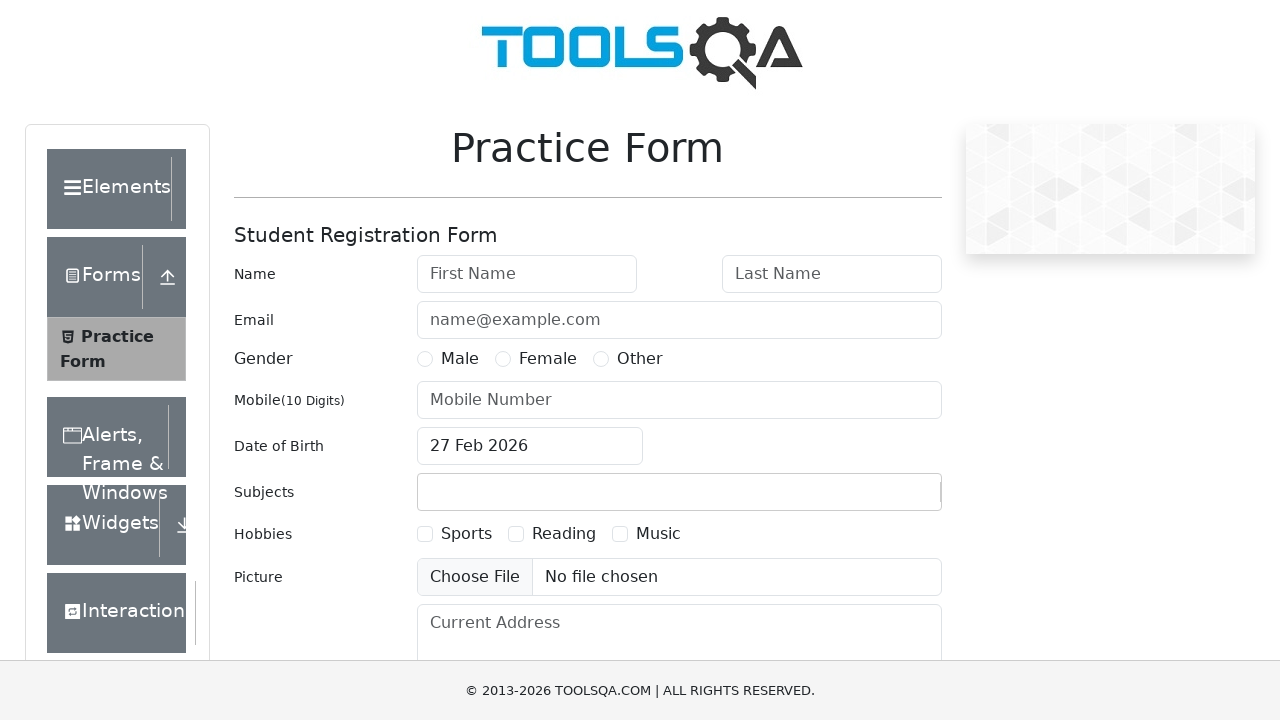

Navigated to DemoQA practice form page
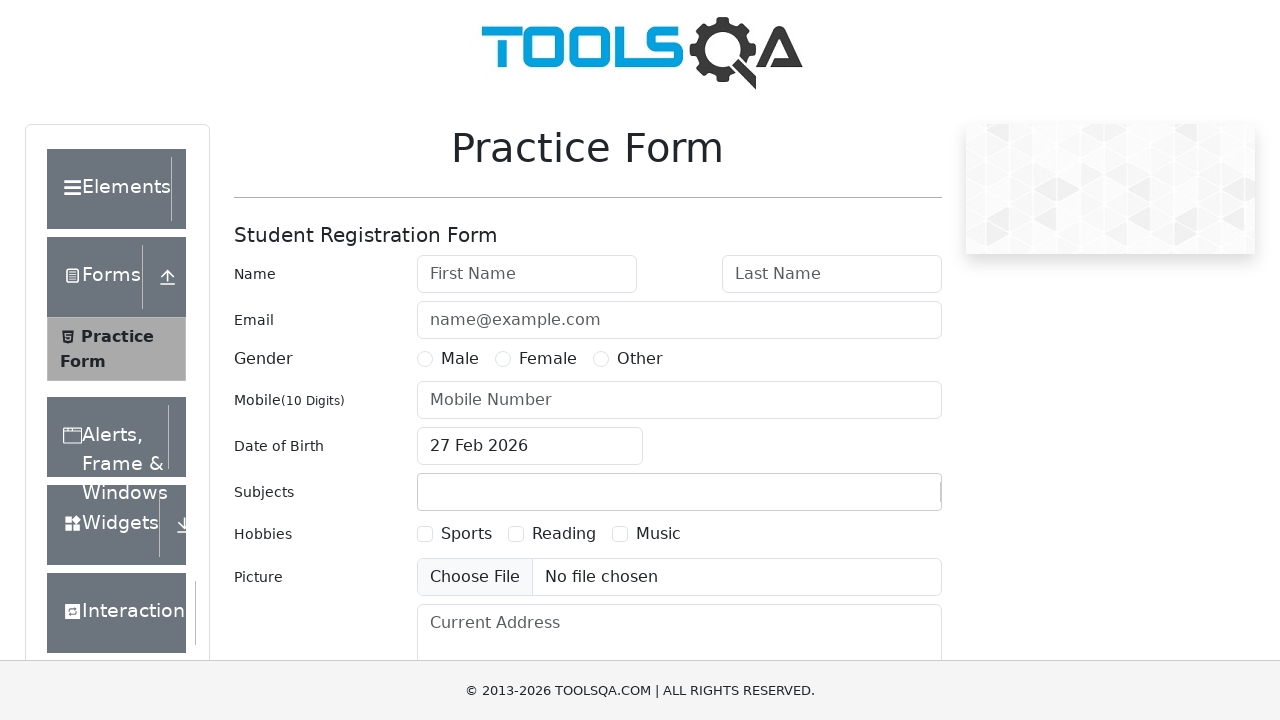

Located first element with form-label class
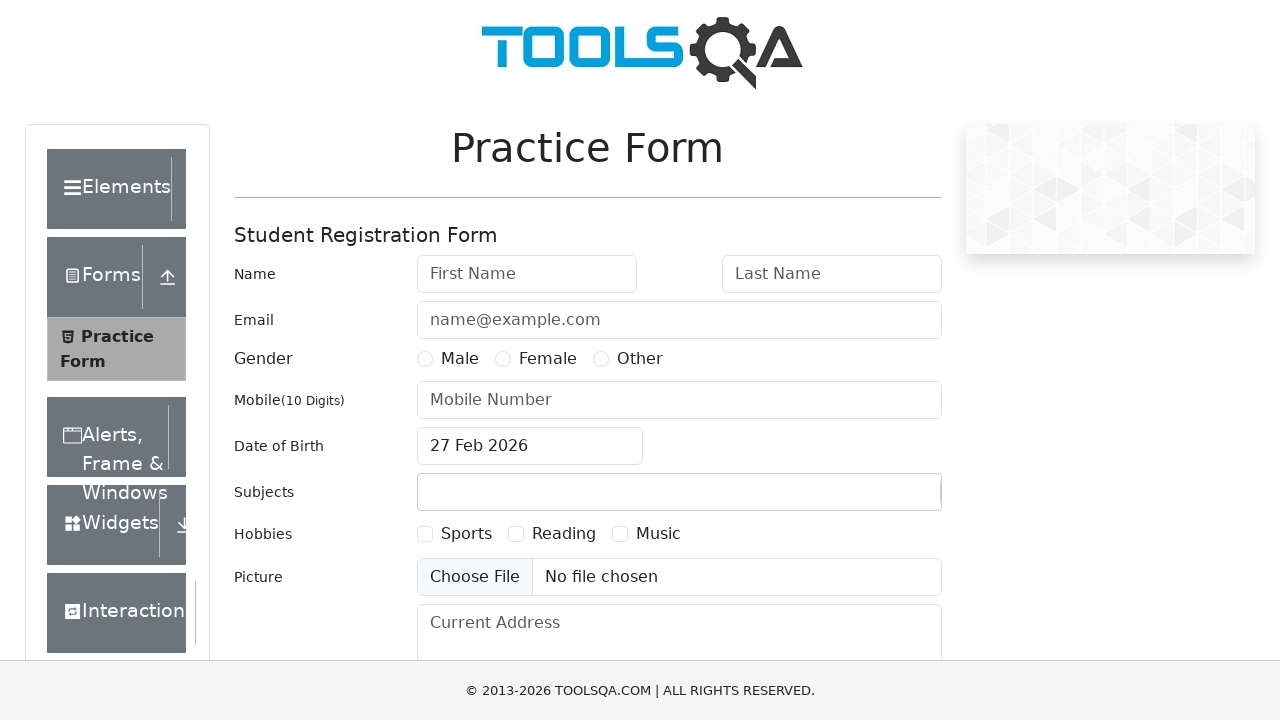

Waited for form-label element to be visible
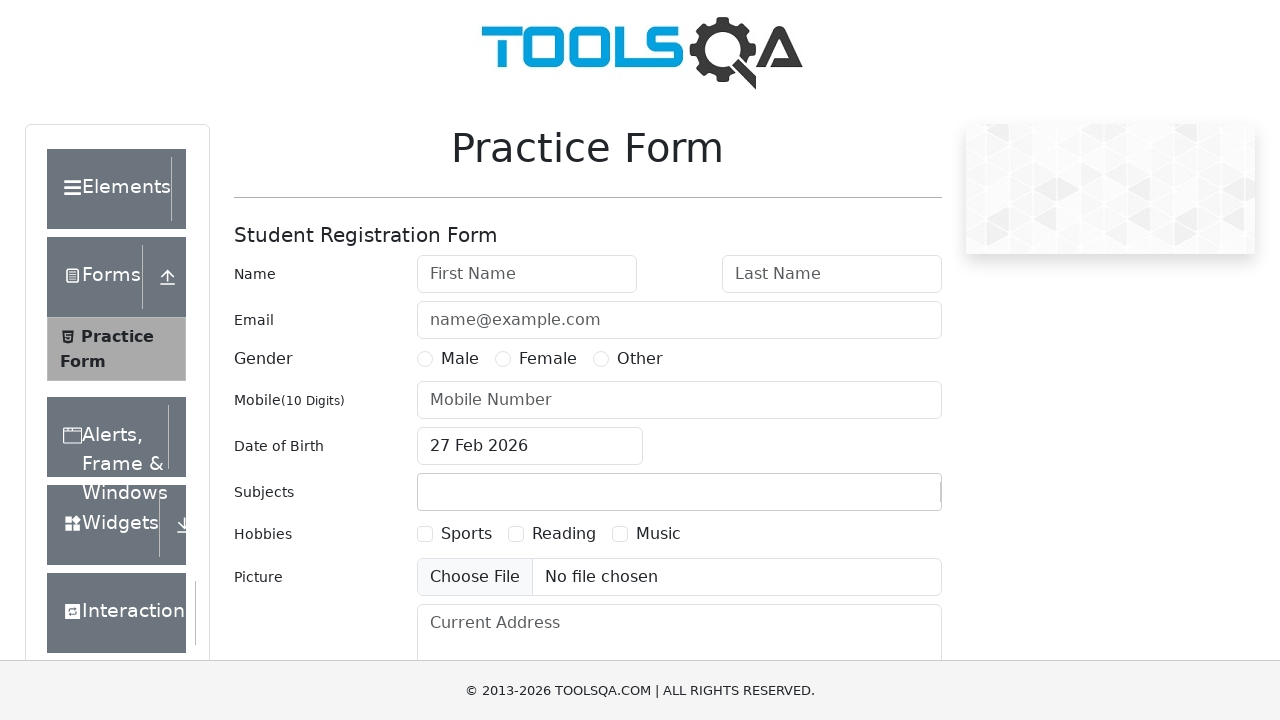

Retrieved text content from form-label element: 'Name'
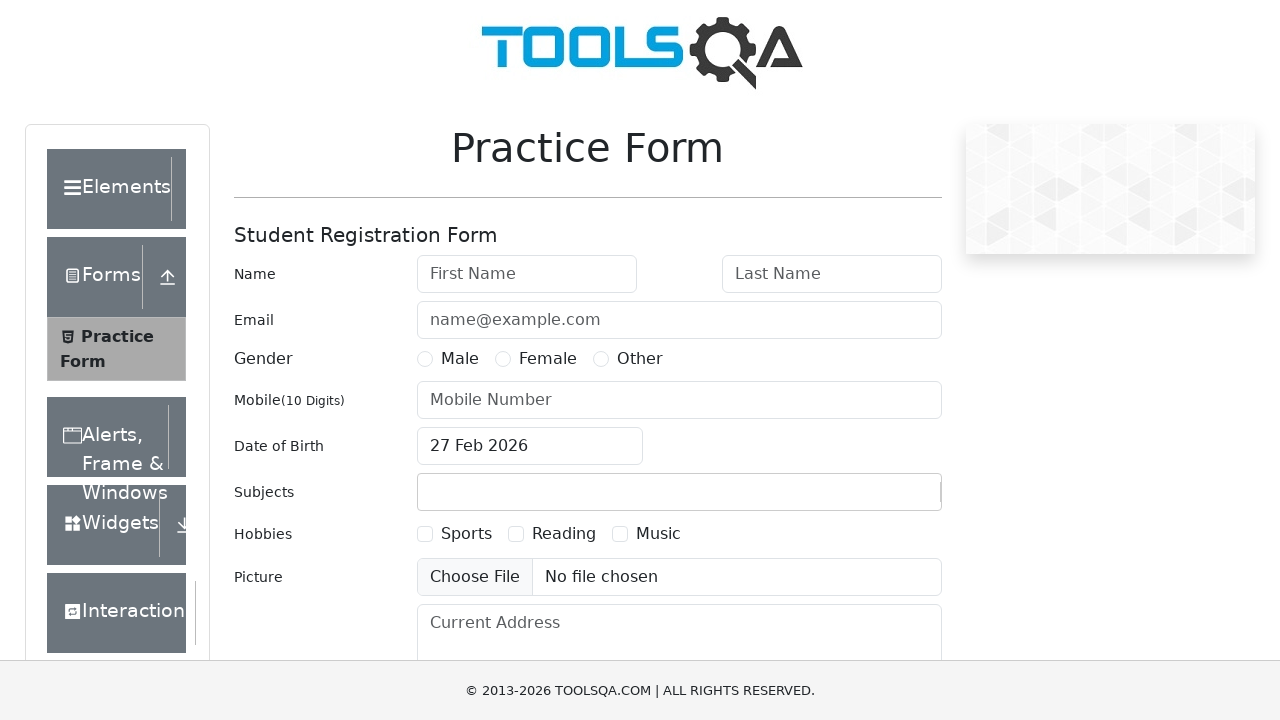

Printed text content: Name
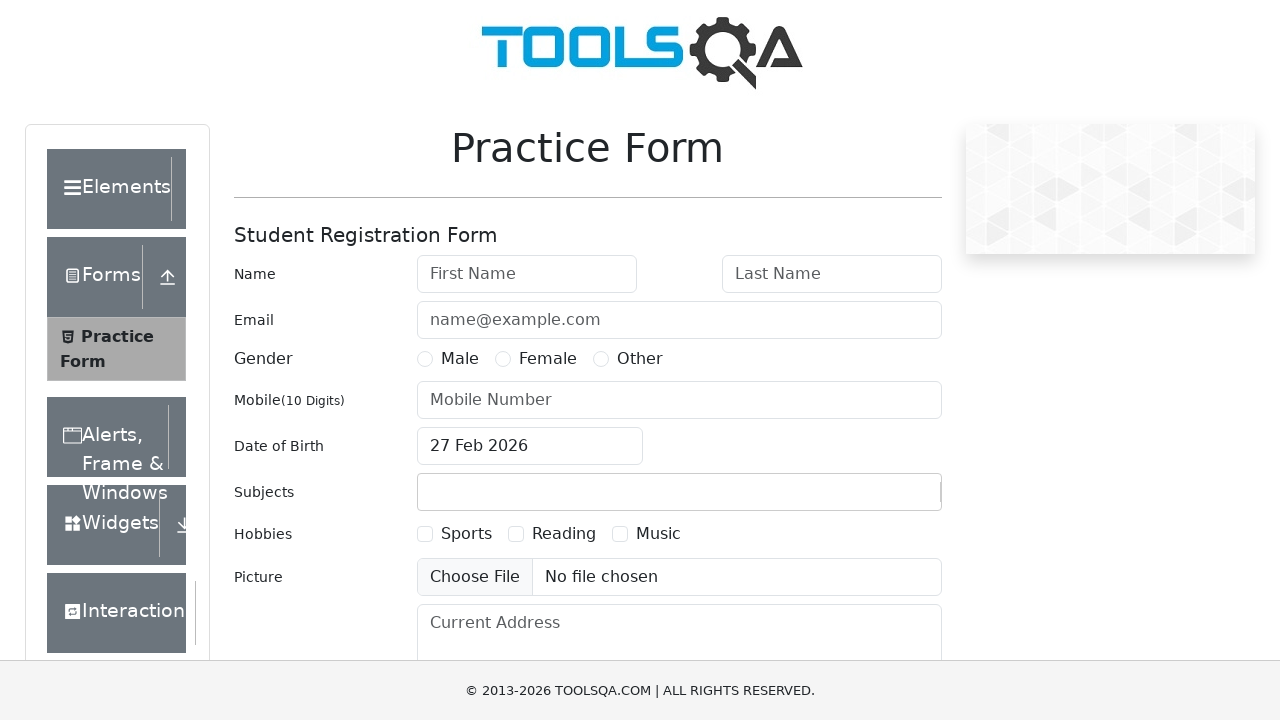

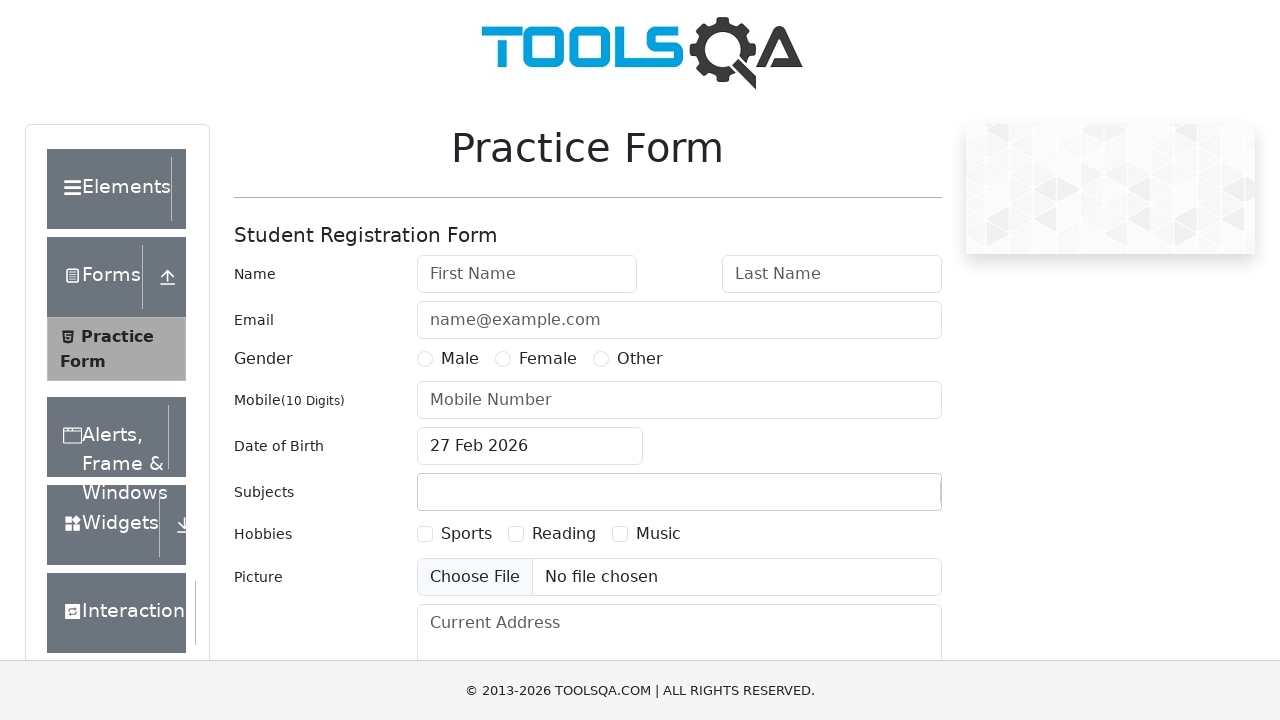